Tests filtering functionality by clicking Active, Completed, and All filters and using browser back button.

Starting URL: https://demo.playwright.dev/todomvc

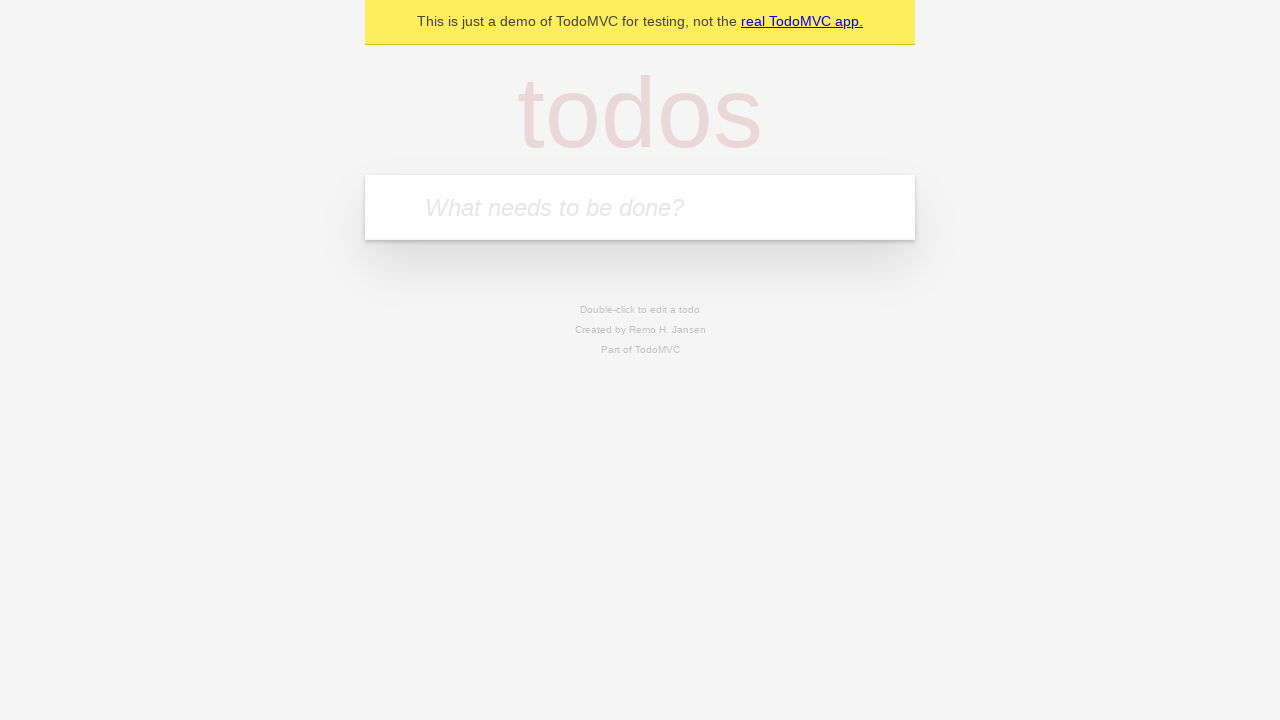

Filled new todo input with 'buy some cheese' on .new-todo
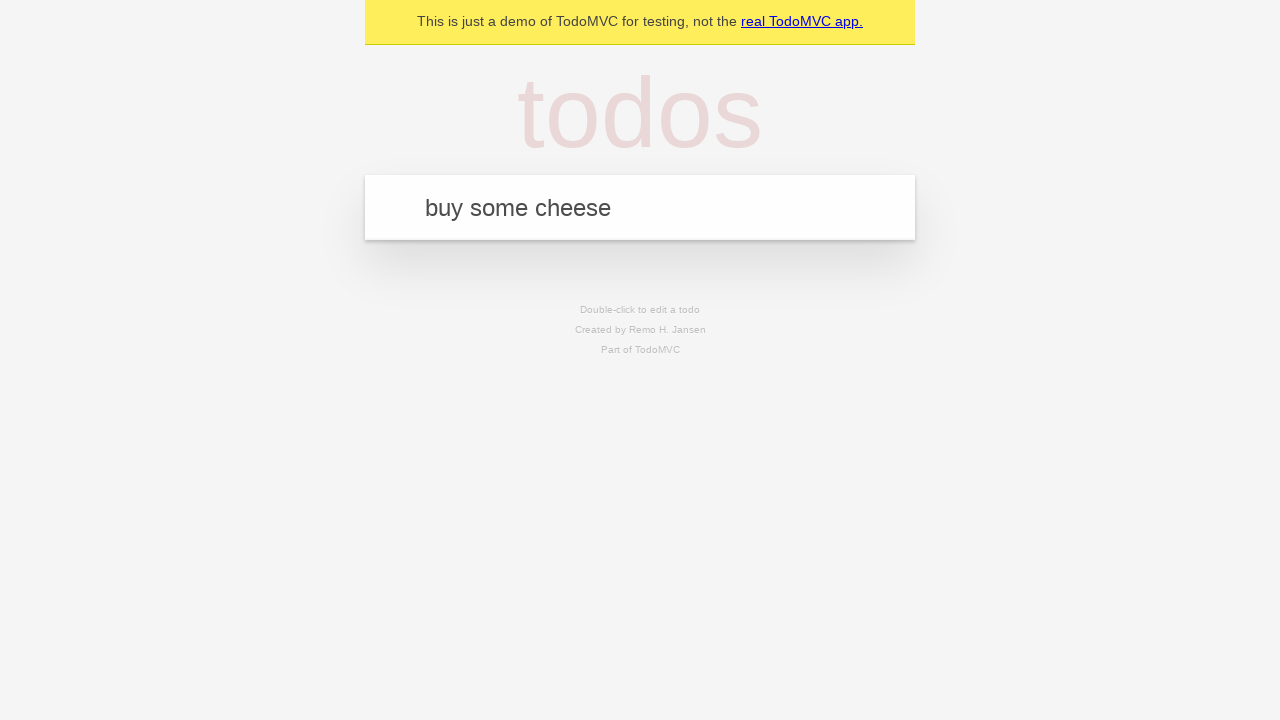

Pressed Enter to add first todo item on .new-todo
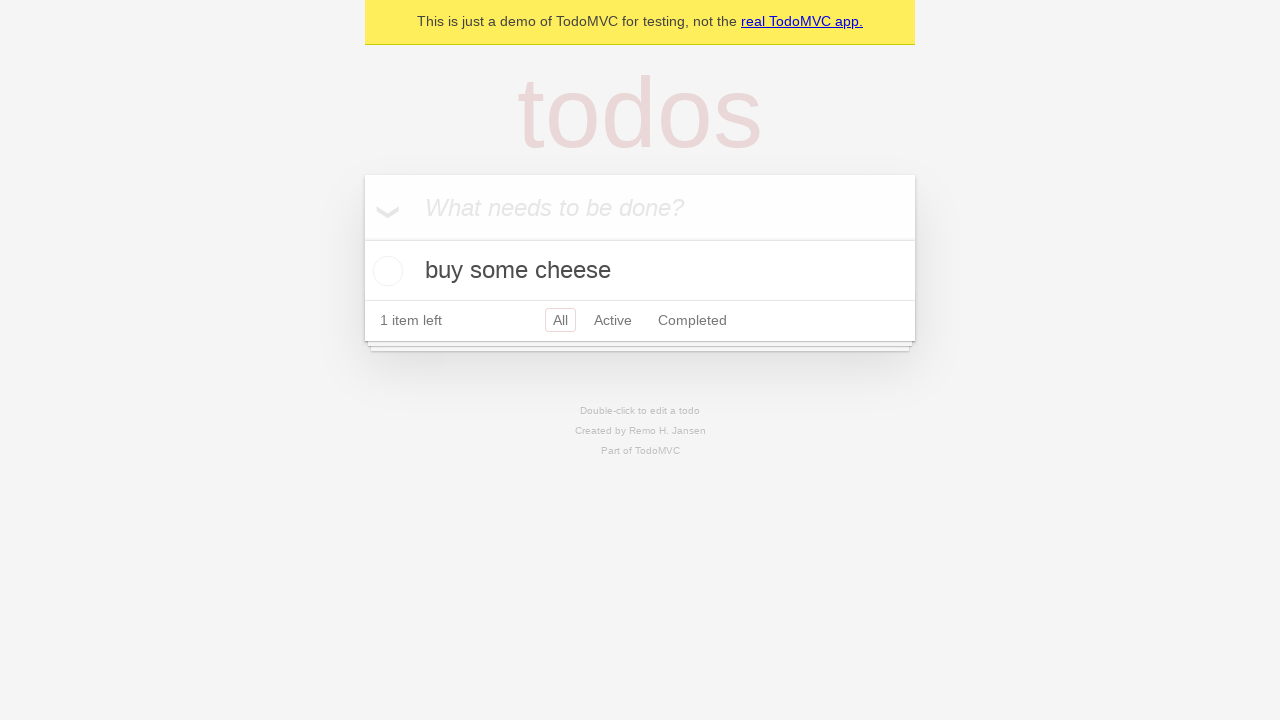

Filled new todo input with 'feed the cat' on .new-todo
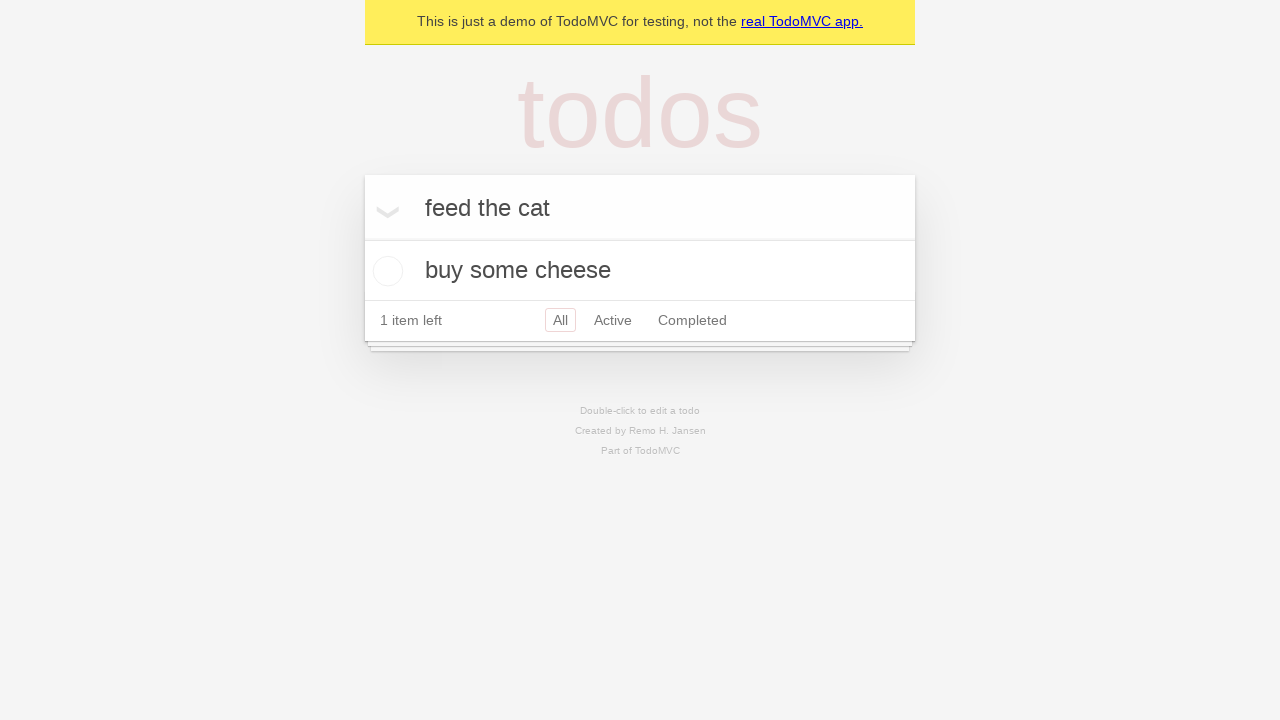

Pressed Enter to add second todo item on .new-todo
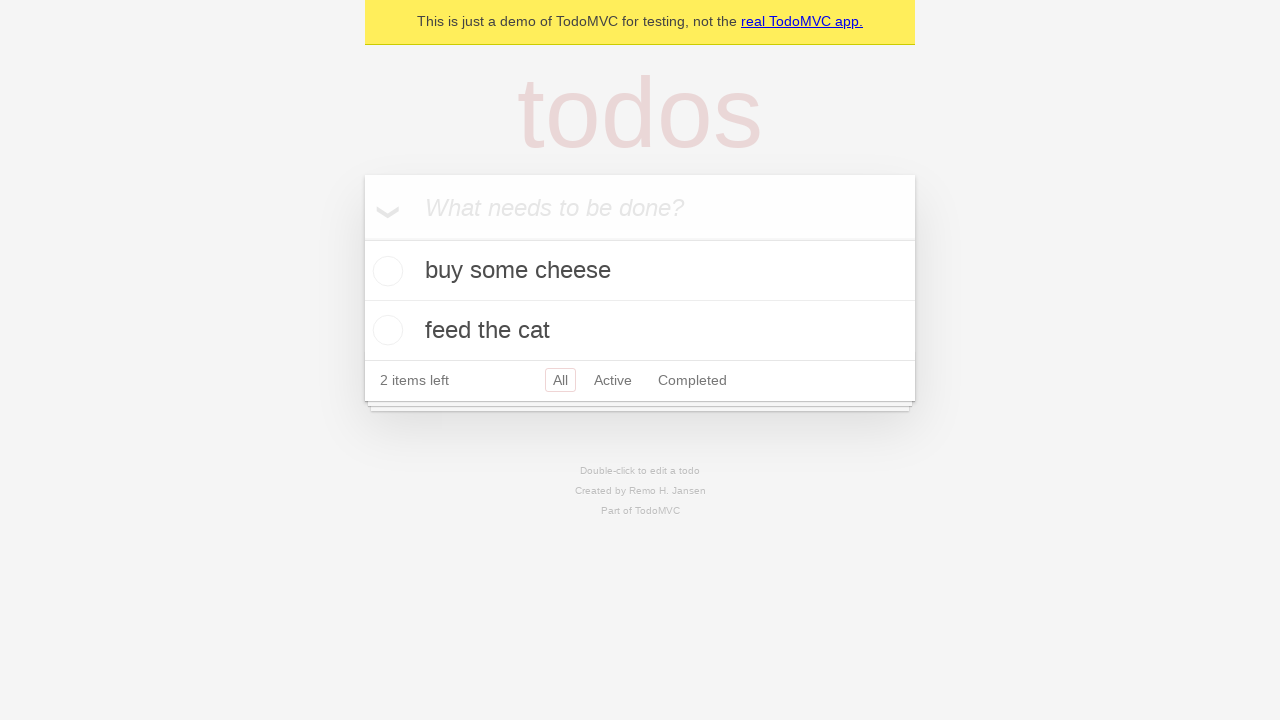

Filled new todo input with 'book a doctors appointment' on .new-todo
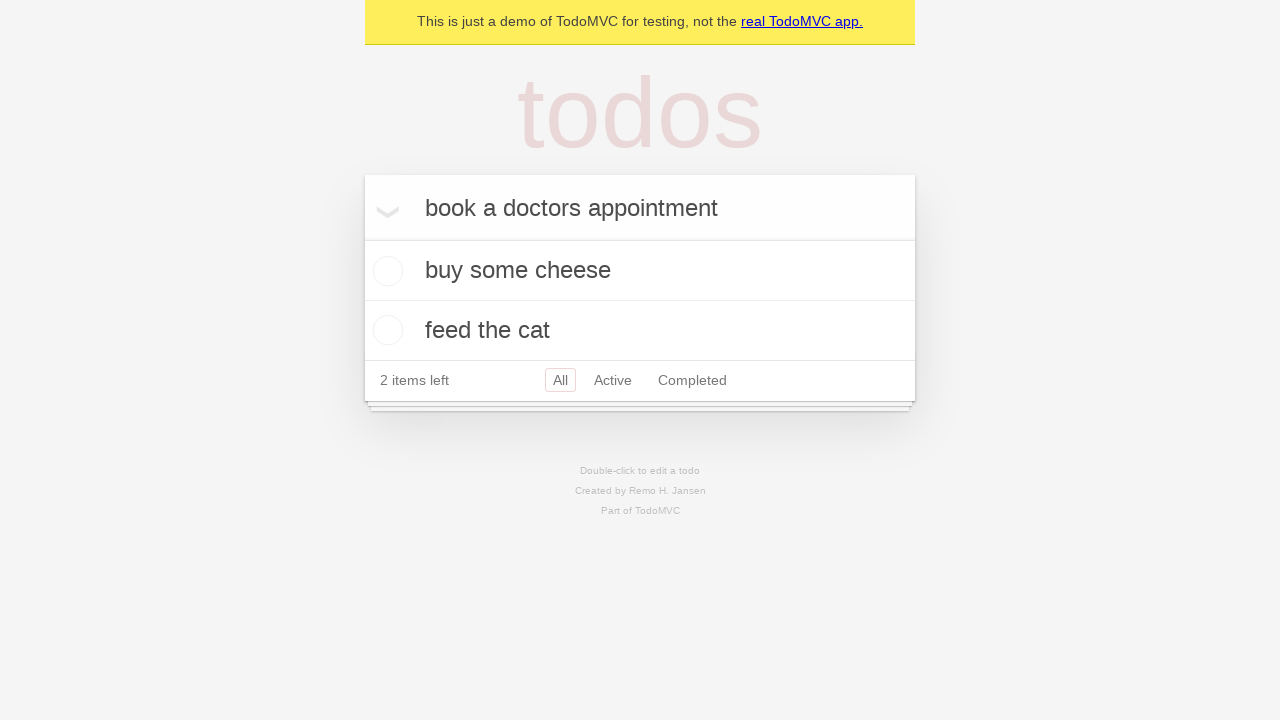

Pressed Enter to add third todo item on .new-todo
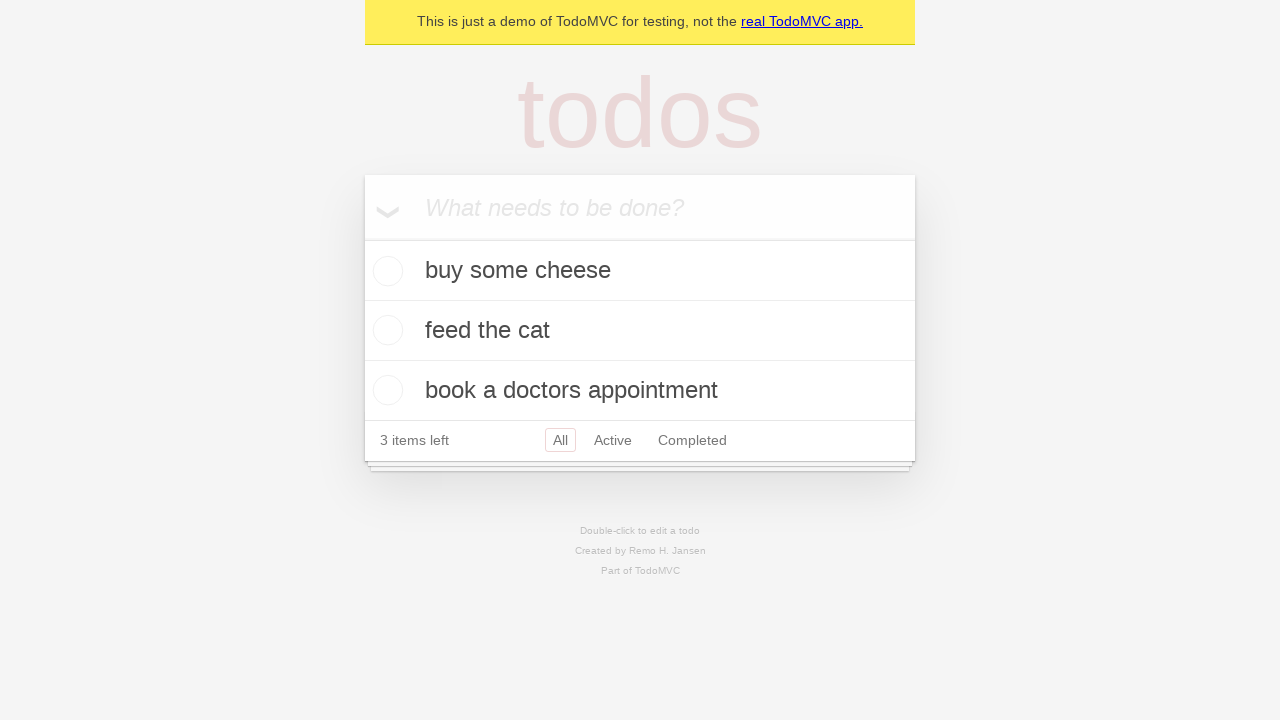

Checked the second todo item to mark it as completed at (385, 330) on .todo-list li .toggle >> nth=1
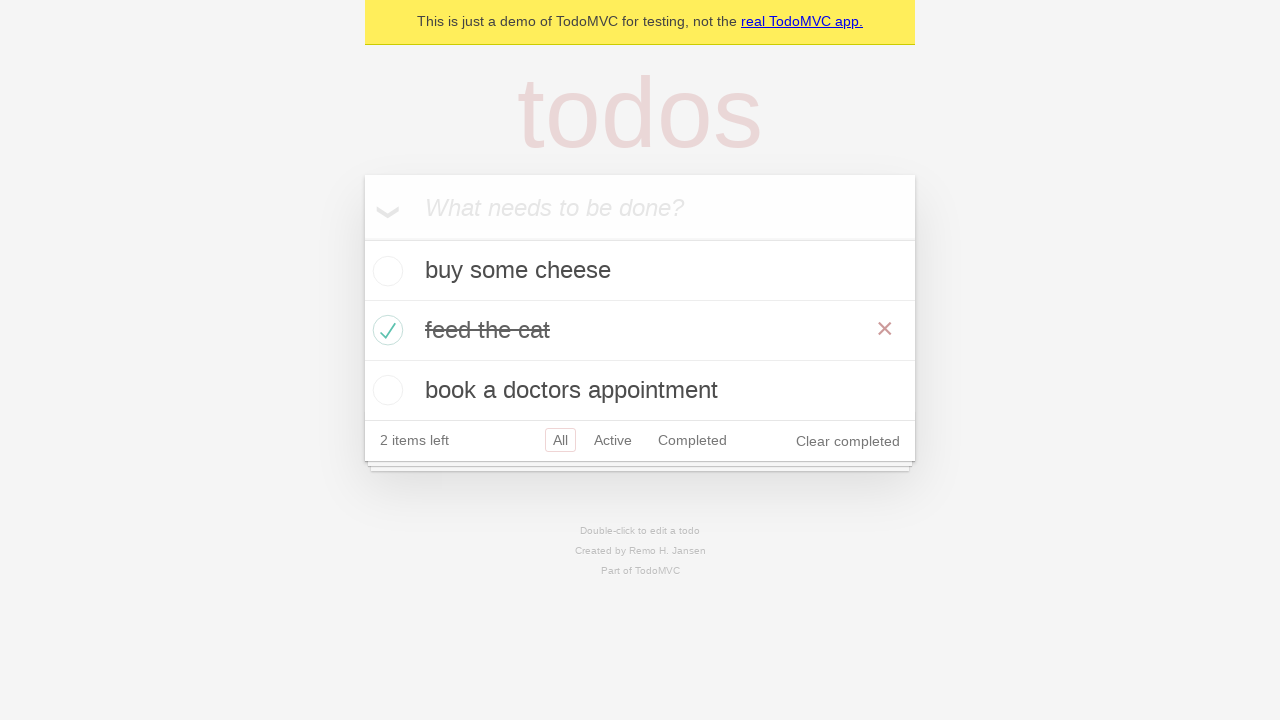

Clicked Active filter to display only active items at (613, 440) on .filters >> text=Active
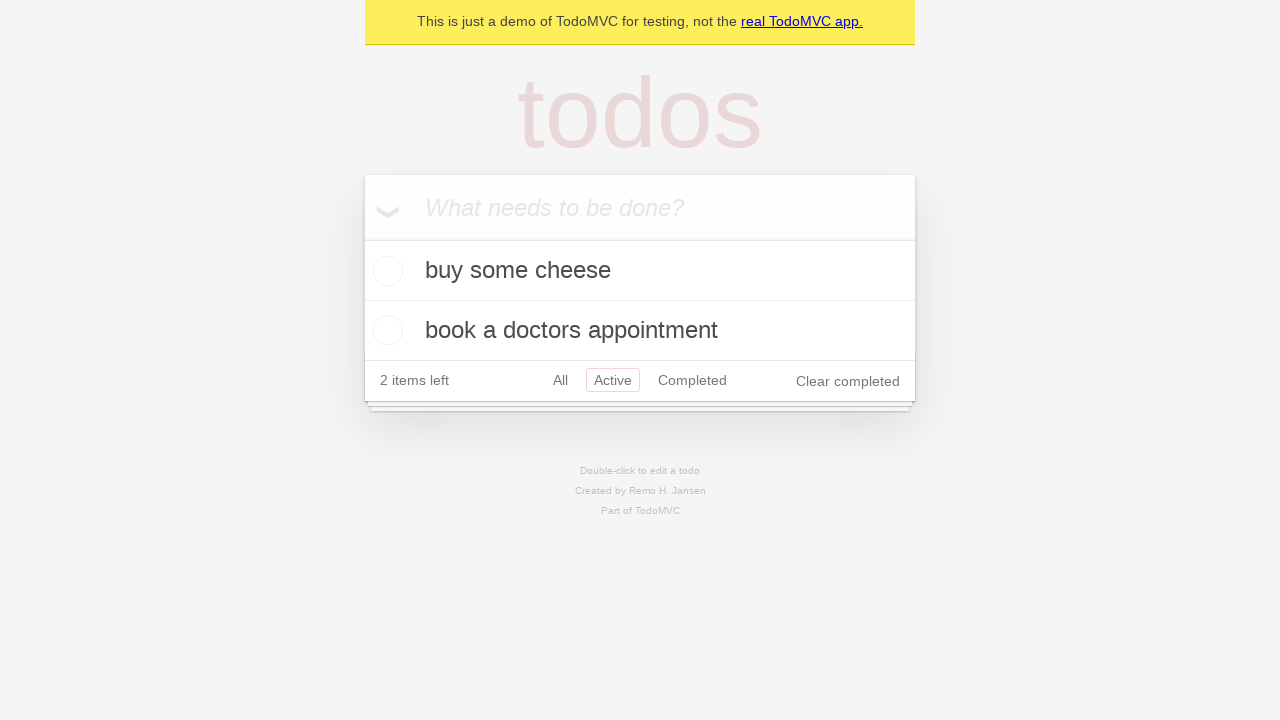

Clicked All filter to display all todo items at (560, 380) on .filters >> text=All
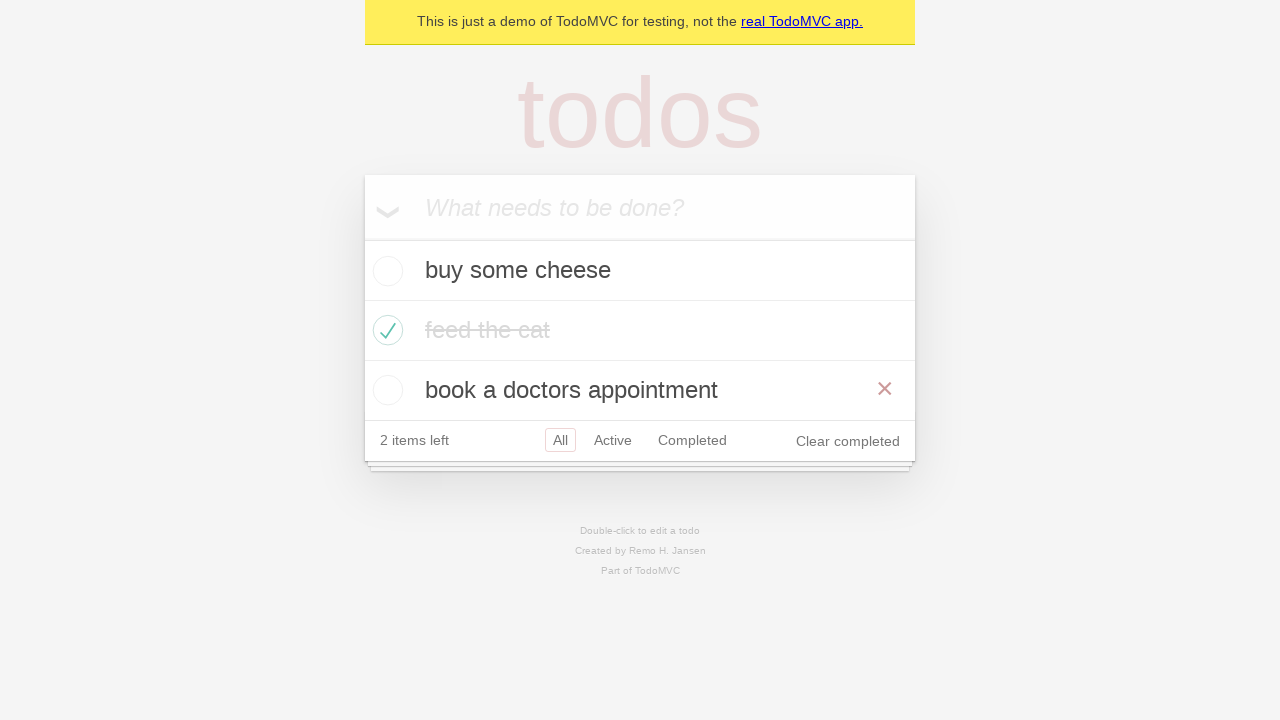

Clicked Completed filter to display only completed items at (692, 440) on .filters >> text=Completed
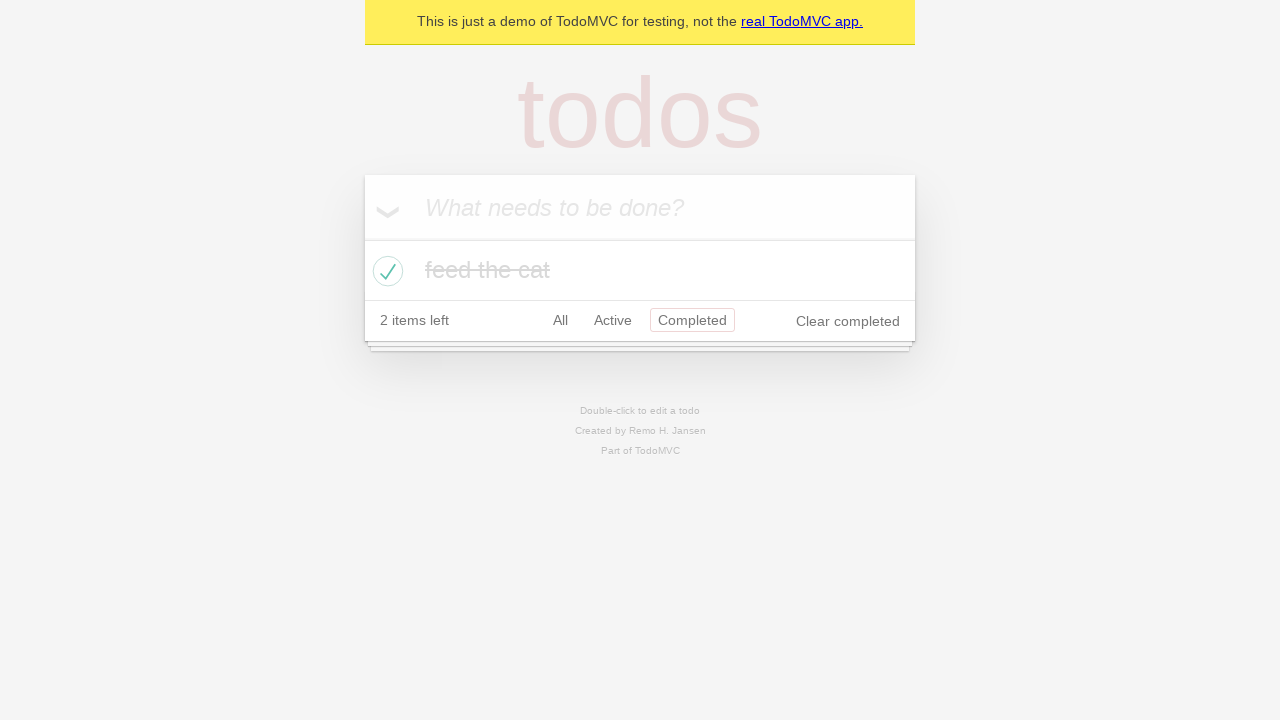

Navigated back in browser history from Completed filter
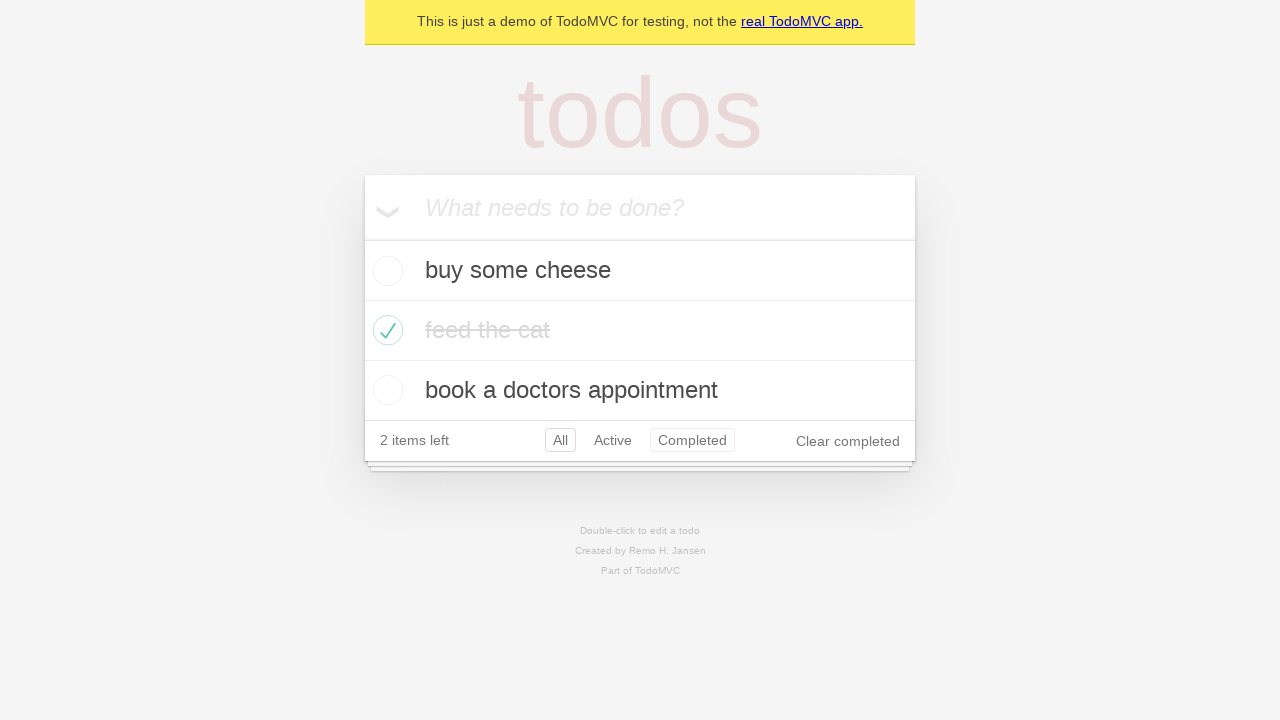

Navigated back in browser history from All filter
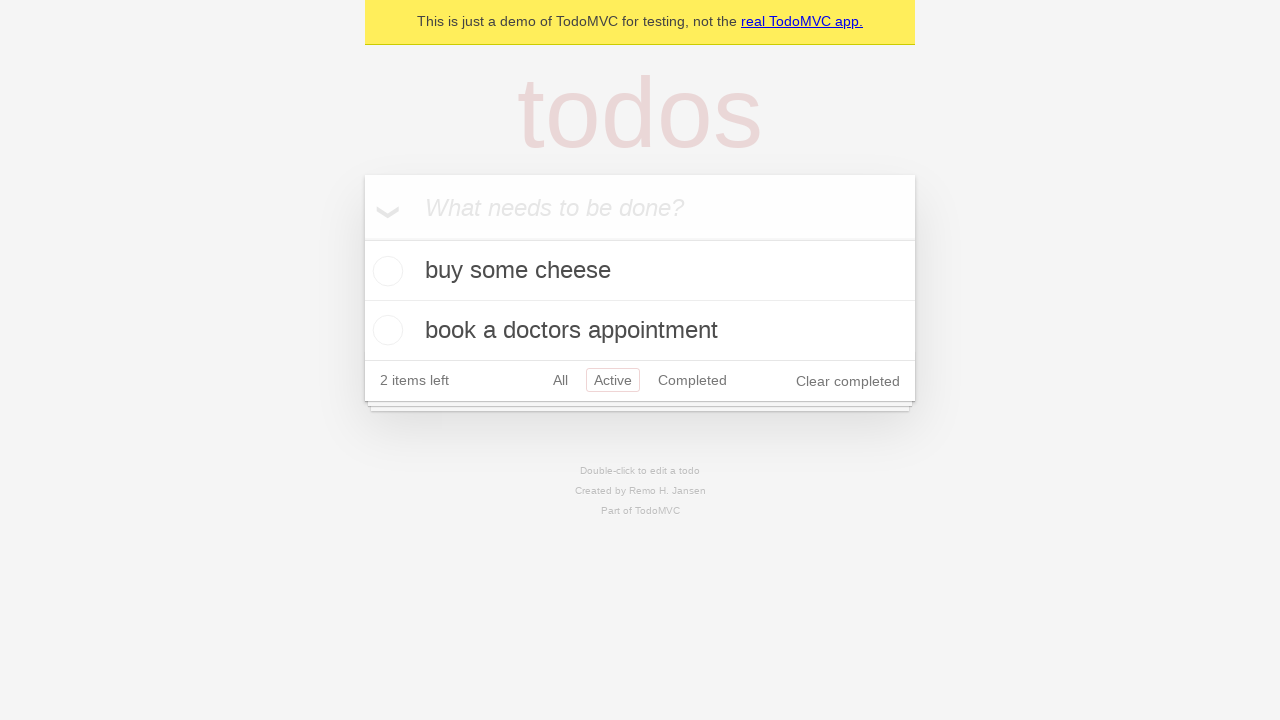

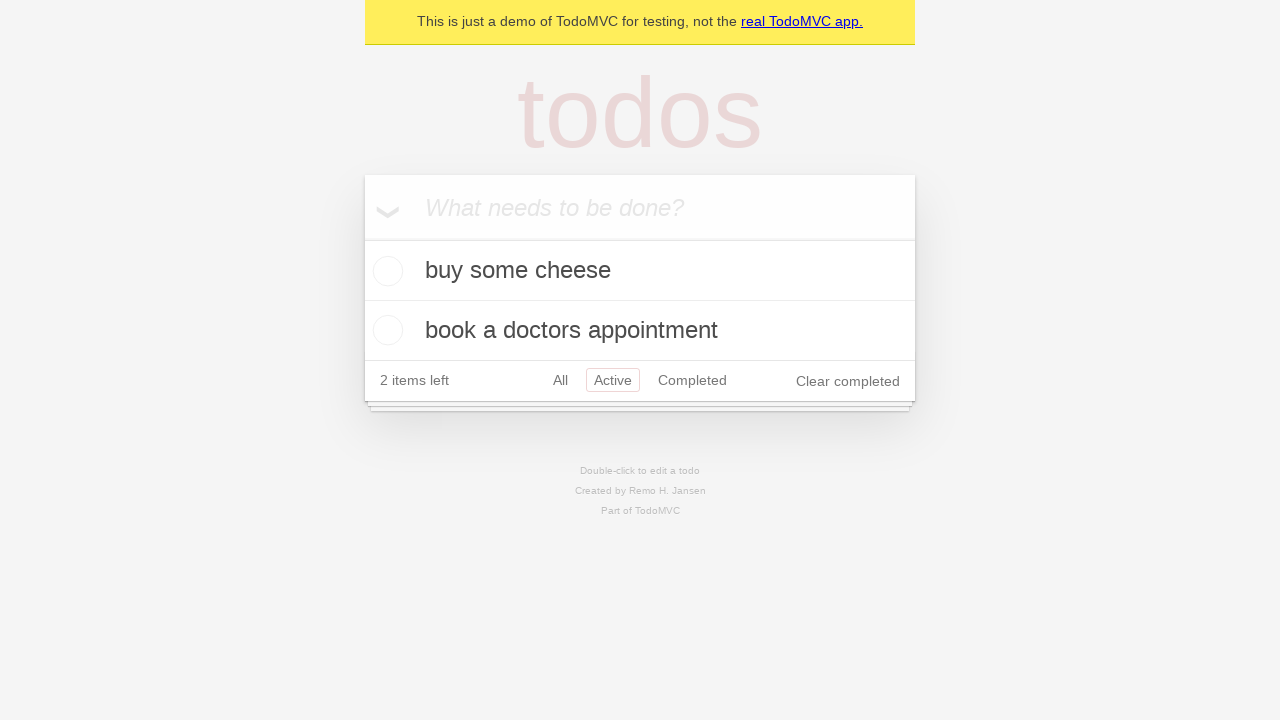